Tests various page scrolling techniques including JavaScript scroll methods, scrolling elements into view, and keyboard-based scrolling on a test automation practice page.

Starting URL: https://testautomationpractice.blogspot.com/

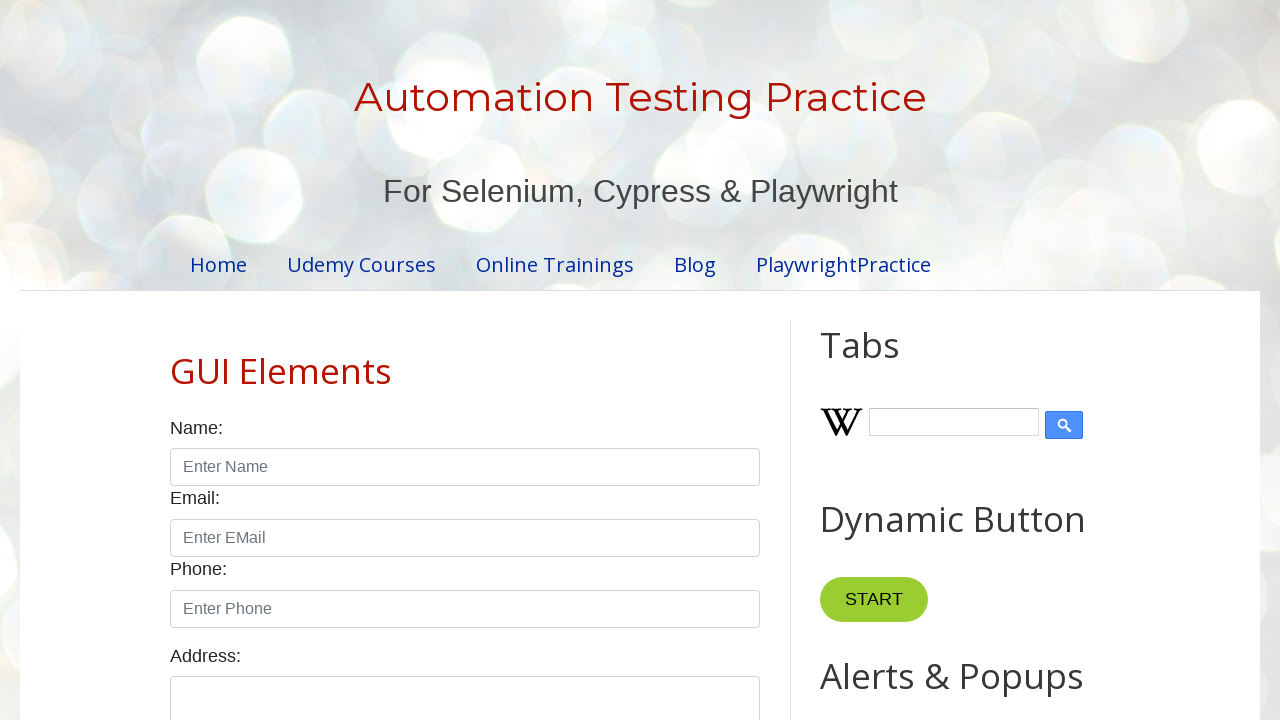

Navigated to test automation practice page
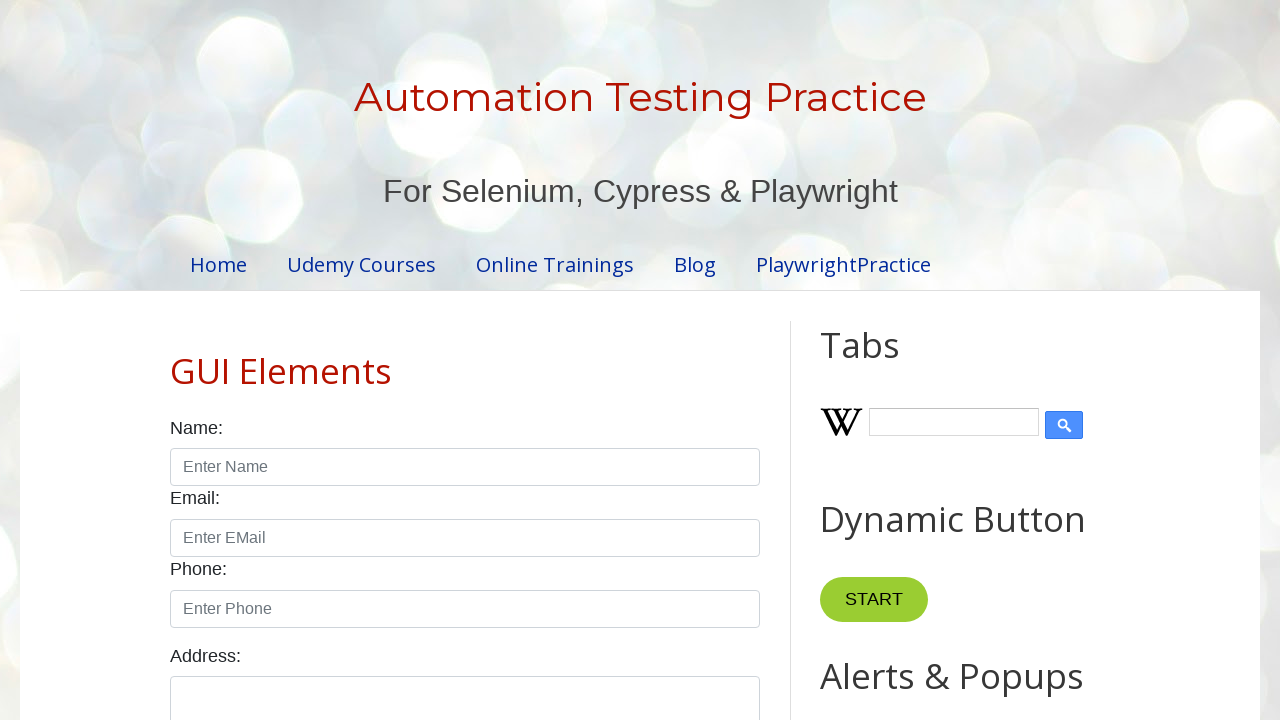

Scrolled down by 250px using window.scrollBy()
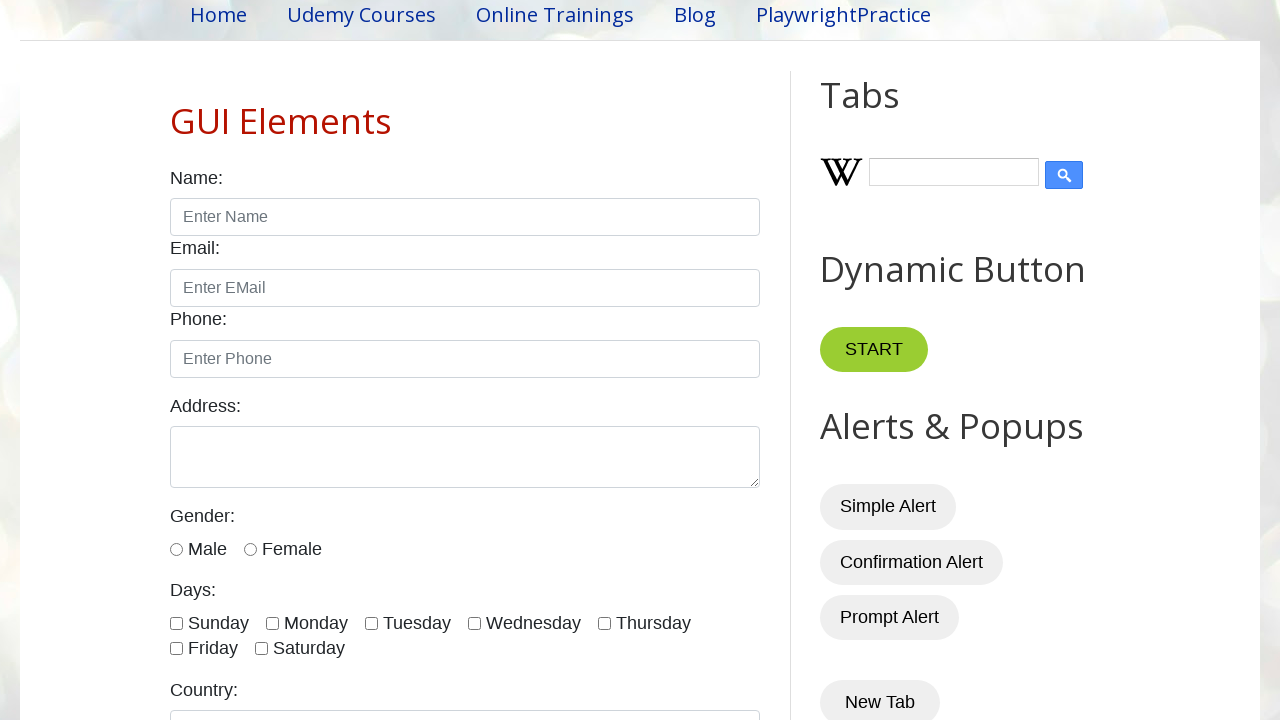

Scrolled to 500px from top using window.scrollTo()
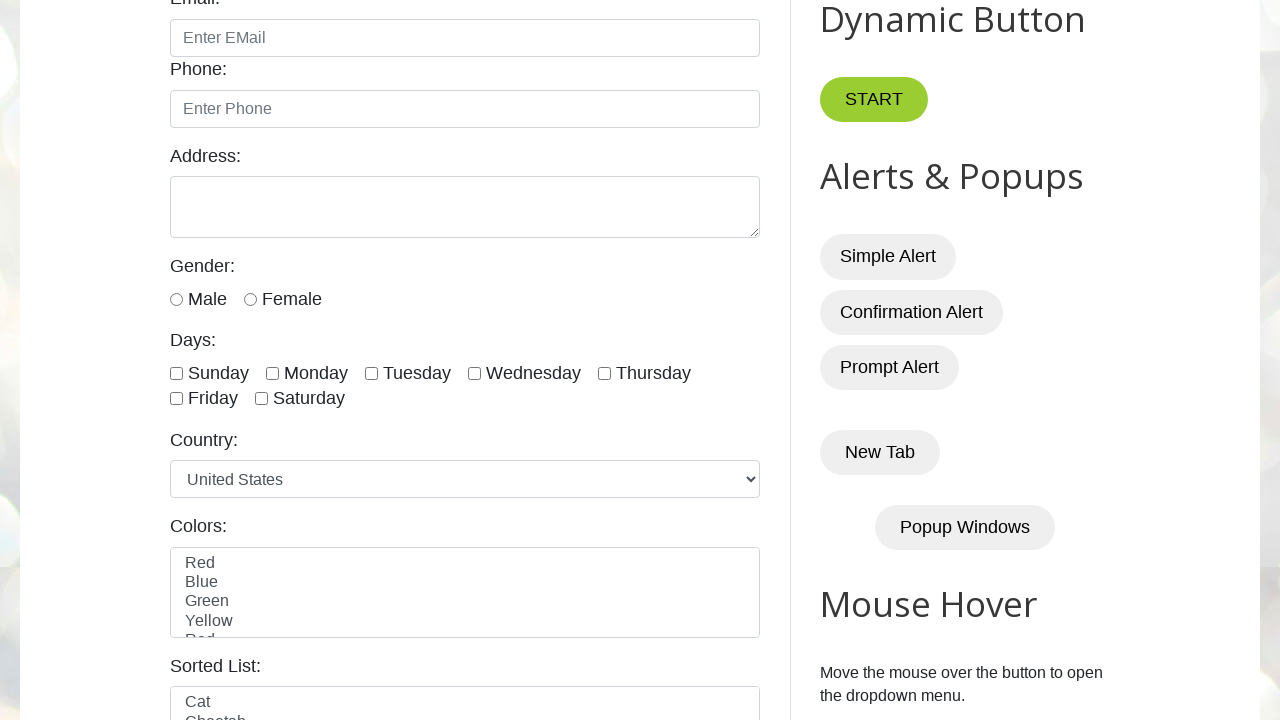

Scrolled to bottom of page using document.body.scrollHeight
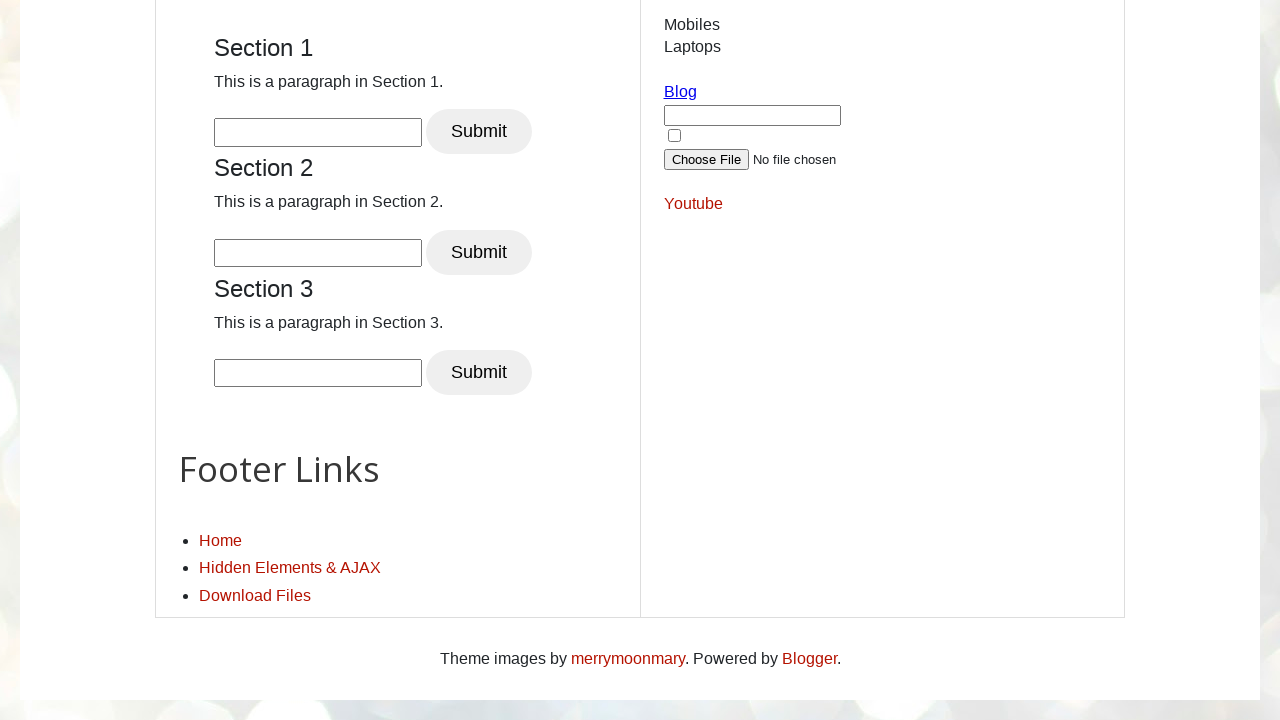

Scrolled footer element into view using scroll_into_view_if_needed()
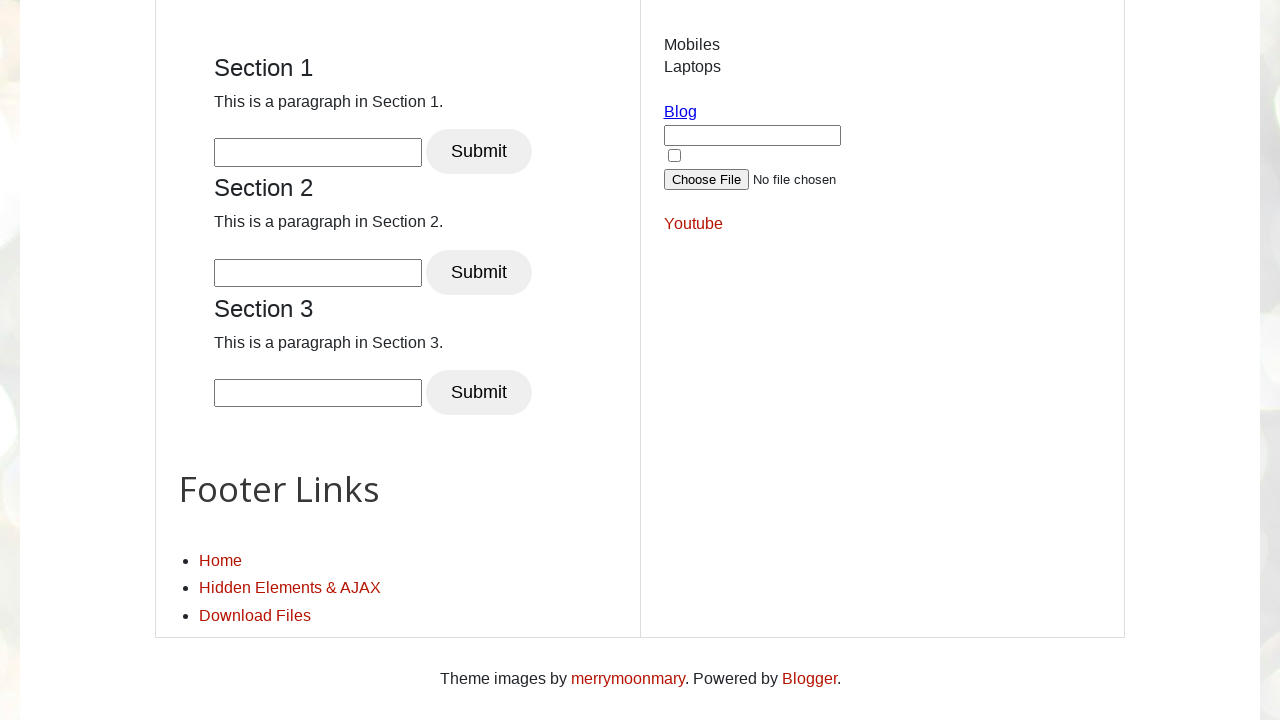

Pressed PageDown key to scroll down by one page
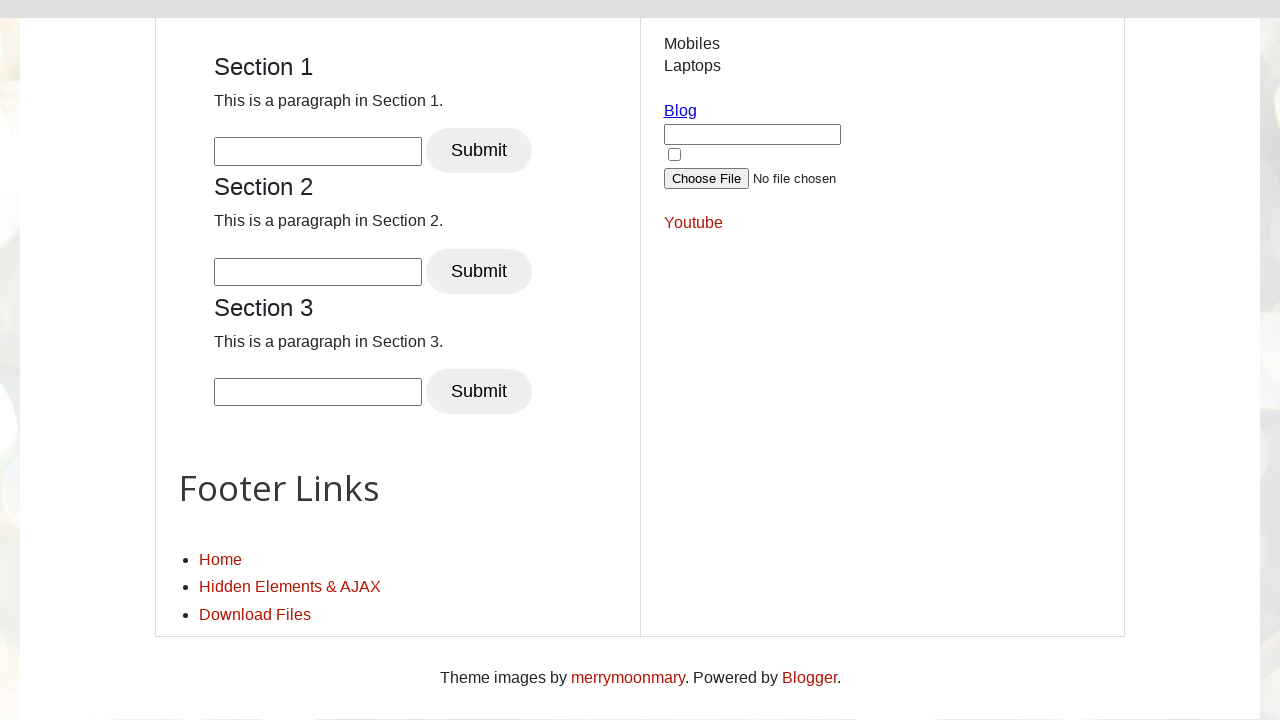

Pressed ArrowDown key to scroll down by one line
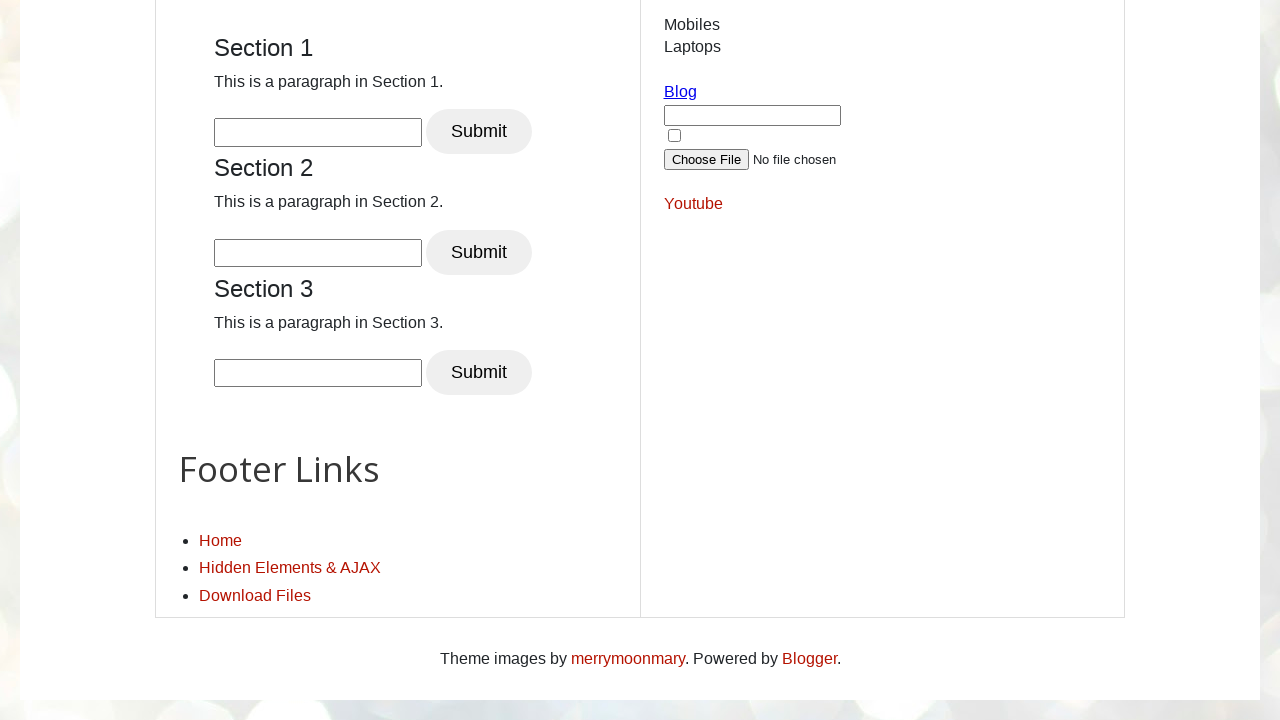

Pressed End key to scroll to bottom of page
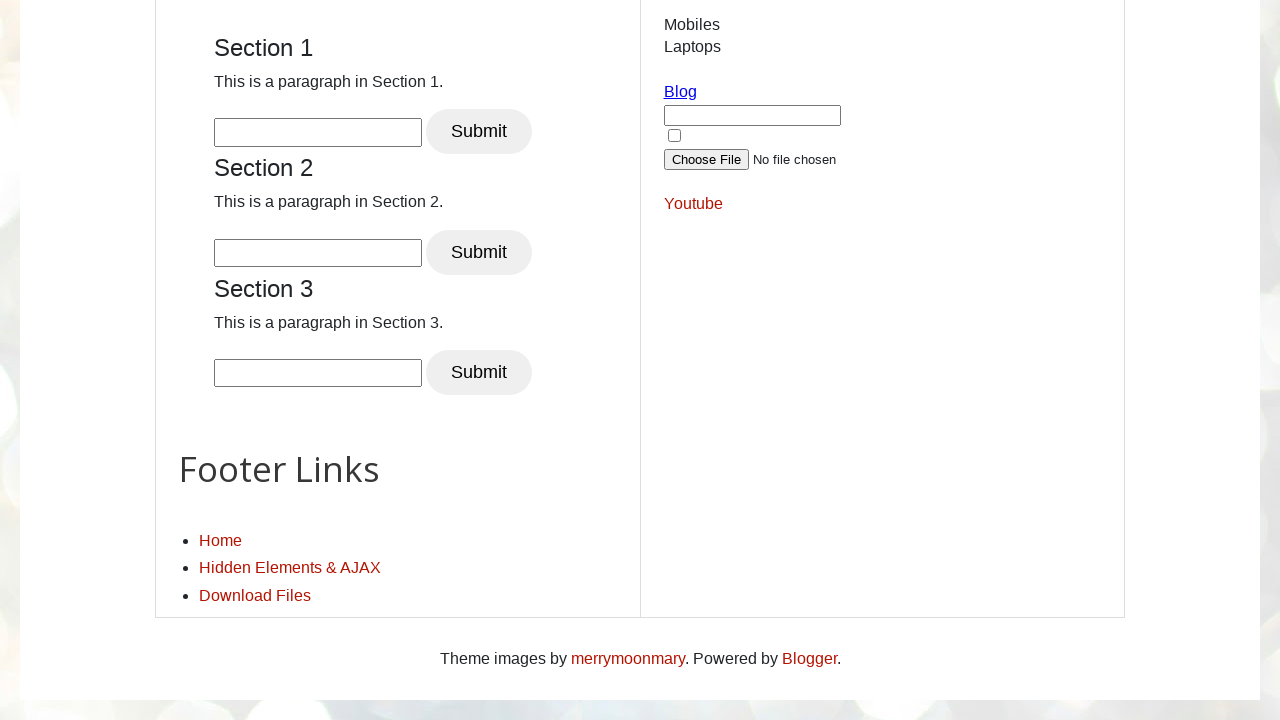

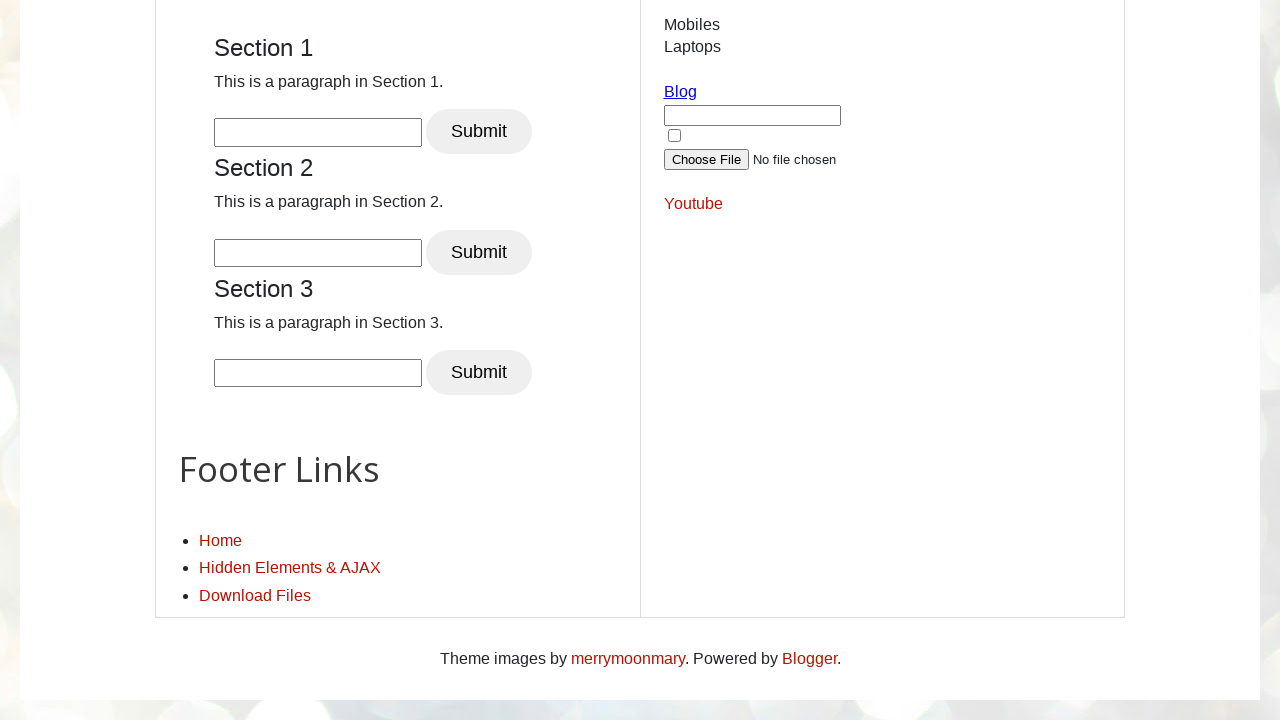